Tests handling of a JavaScript prompt alert by clicking a button that triggers a prompt dialog and accepting it with text input

Starting URL: https://practice.cydeo.com/javascript_alerts

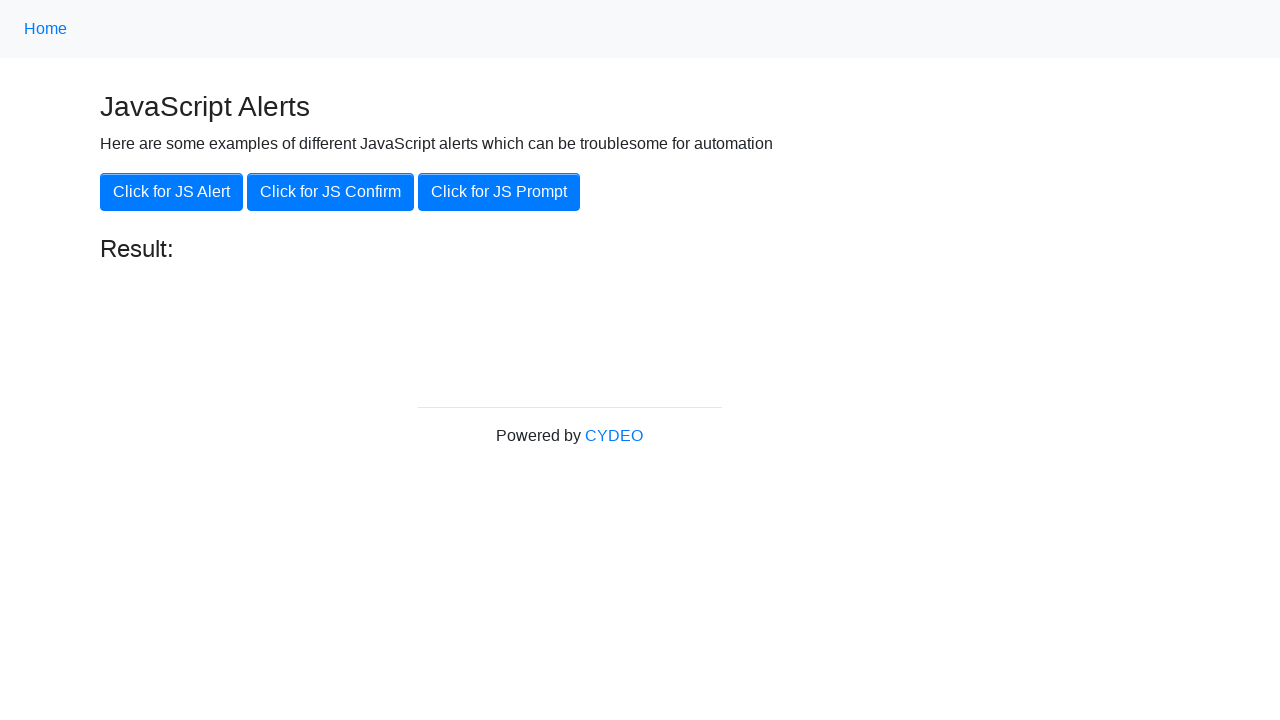

Set up dialog handler to accept prompt with 'CYDEO' text
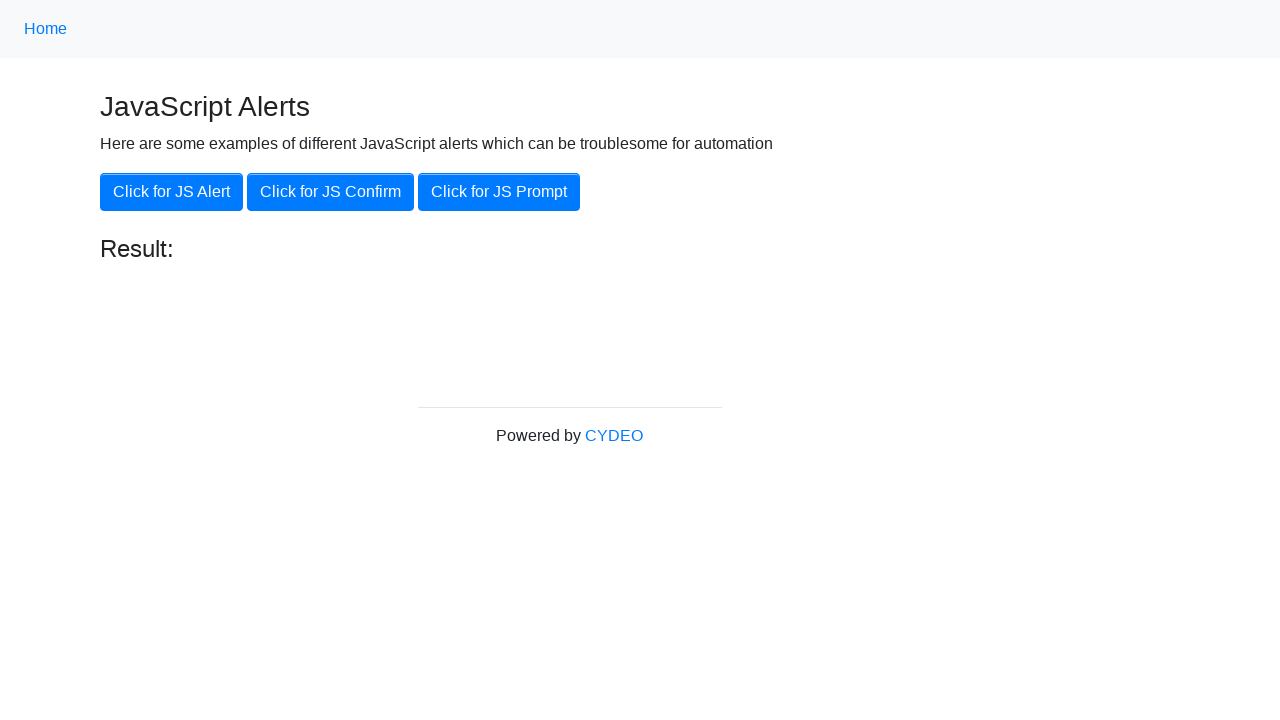

Clicked button to trigger JavaScript prompt alert at (499, 192) on button.btn-primary[onclick='jsPrompt()']
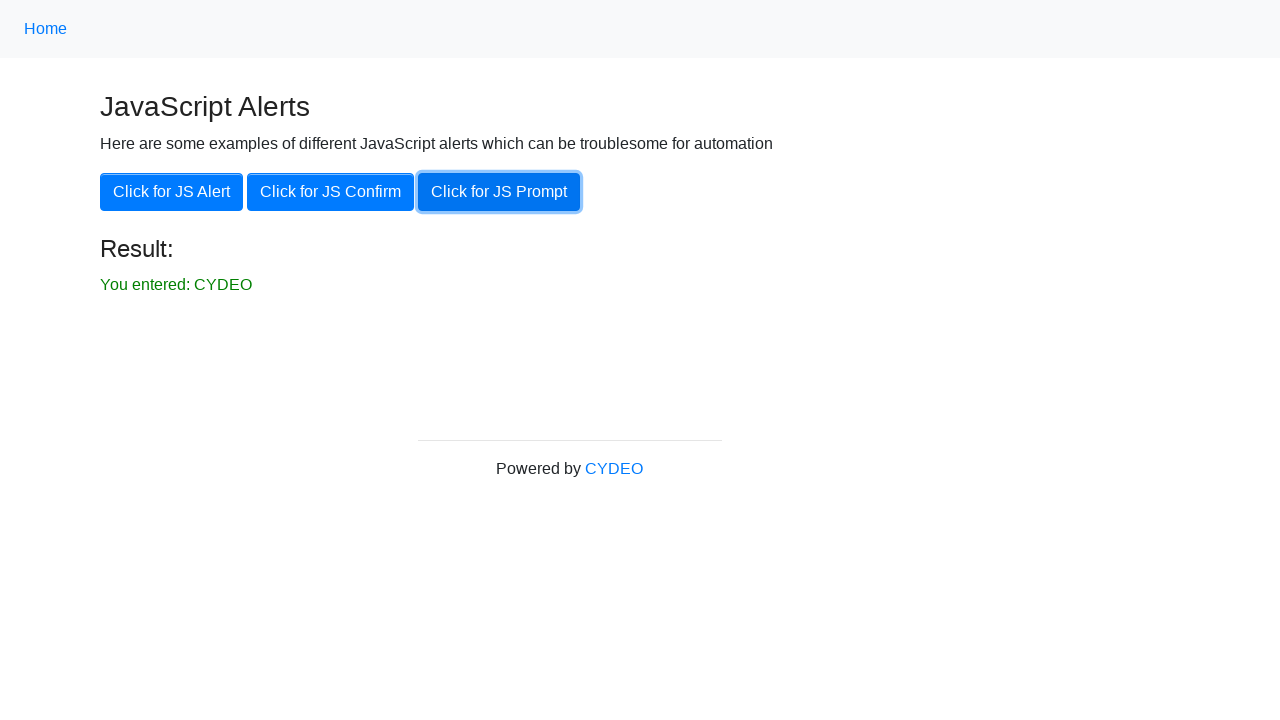

Prompt result element loaded and visible
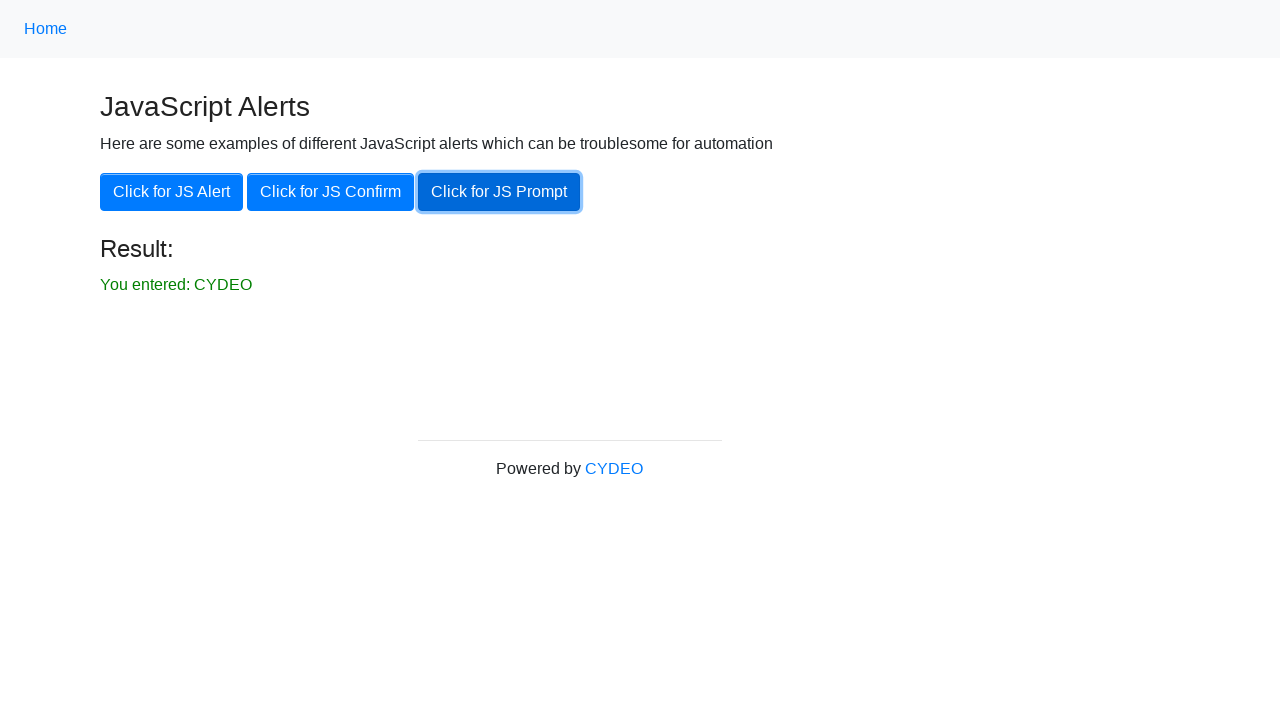

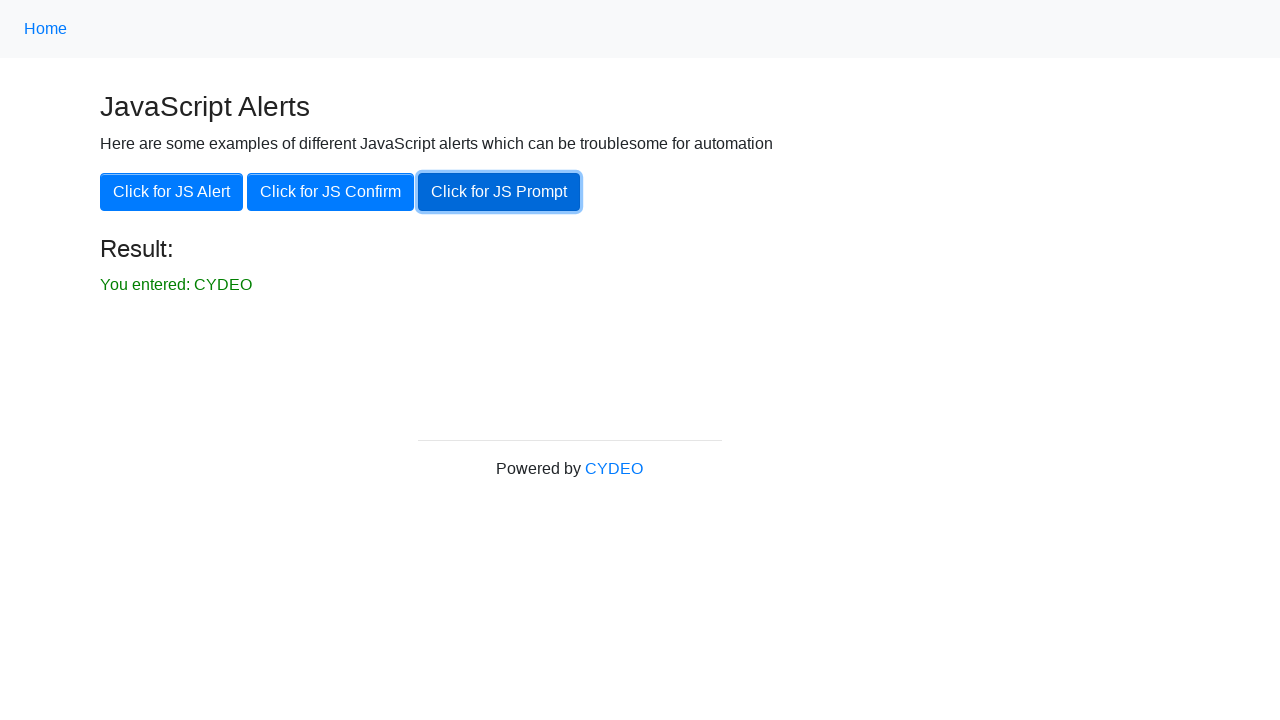